Tests dropdown UI control by selecting an option from a form dropdown on a practice page

Starting URL: https://rahulshettyacademy.com/loginpagePractise

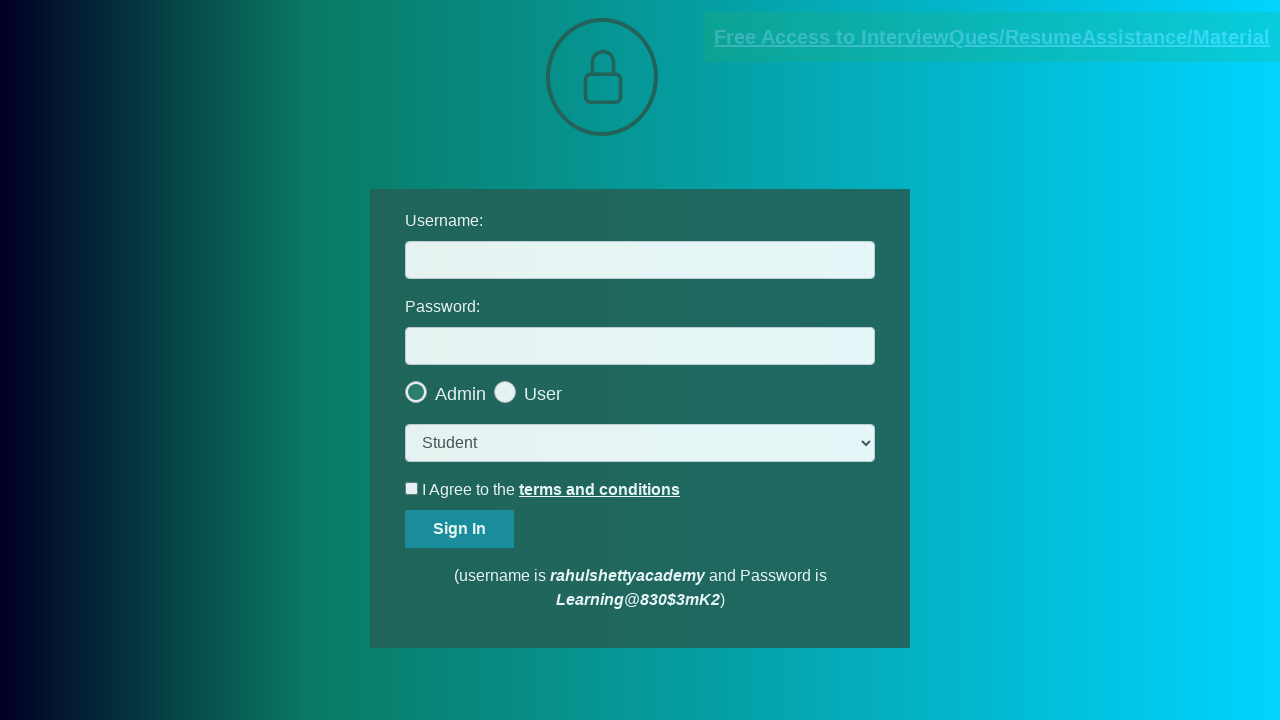

Selected 'consult' option from dropdown on select.form-control
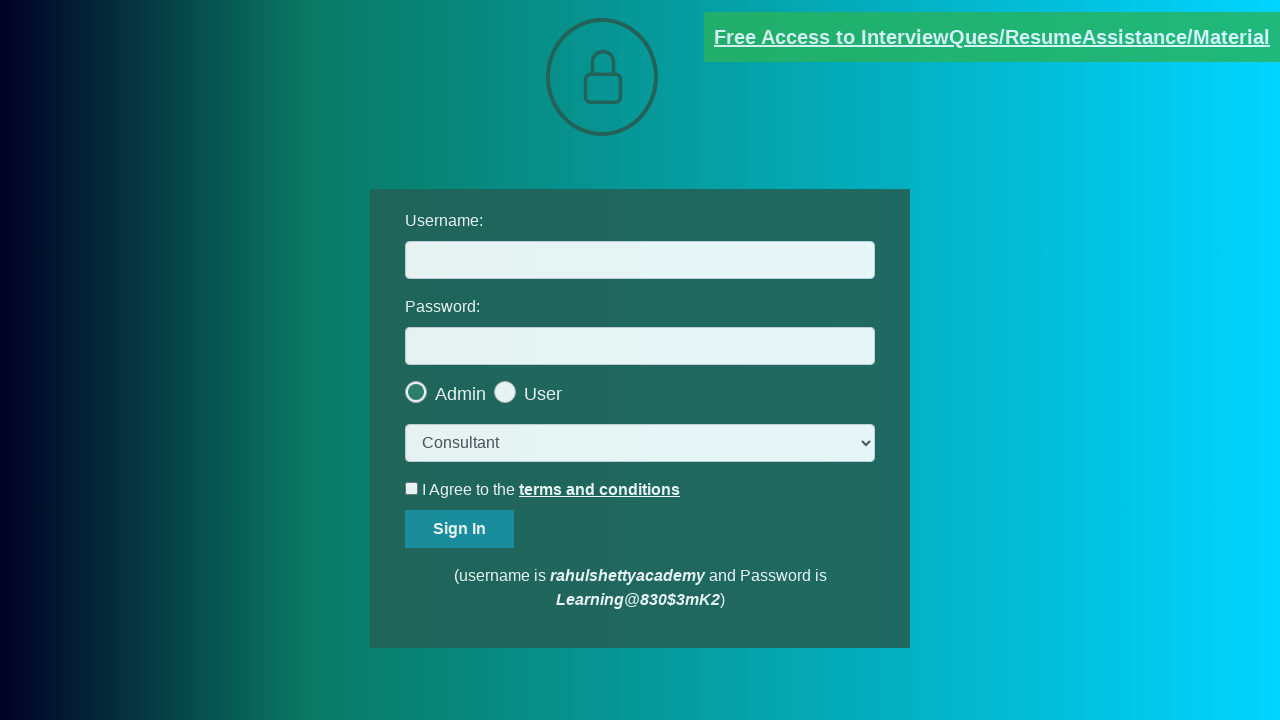

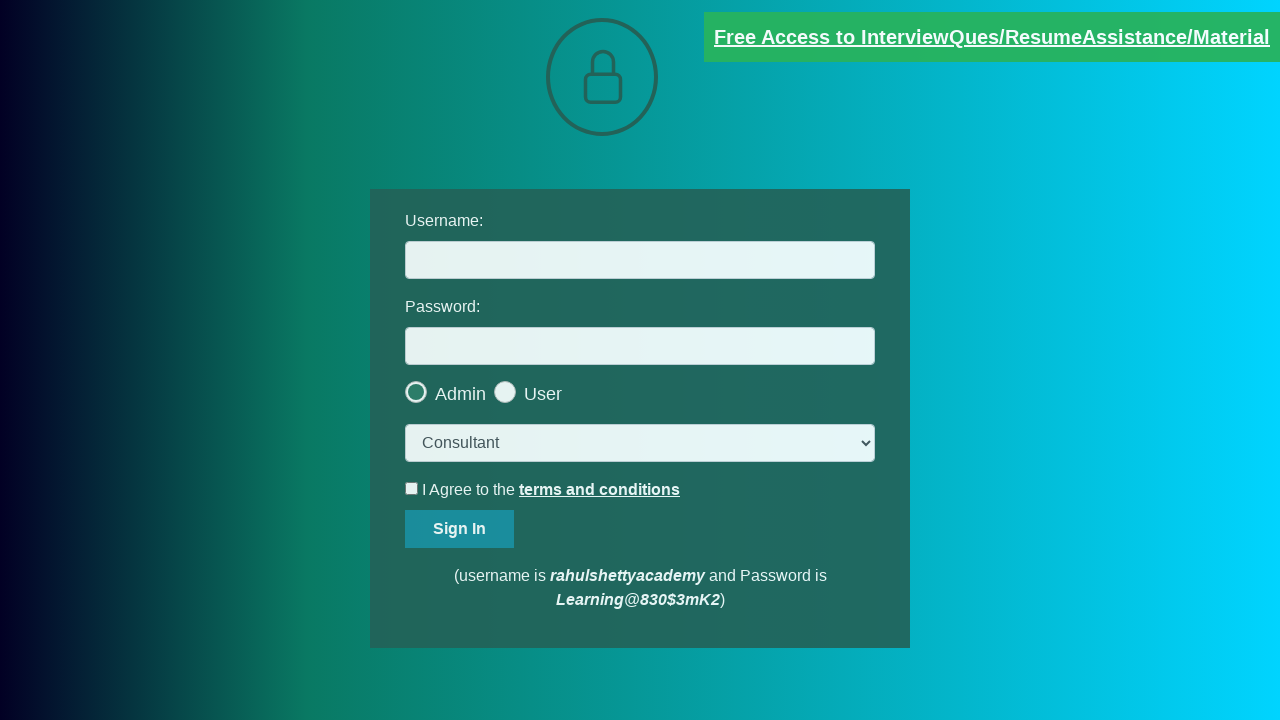